Navigates to a page and waits for decoded quote elements using CSS selector

Starting URL: http://www.webscrapingfordatascience.com/complexjavascript/

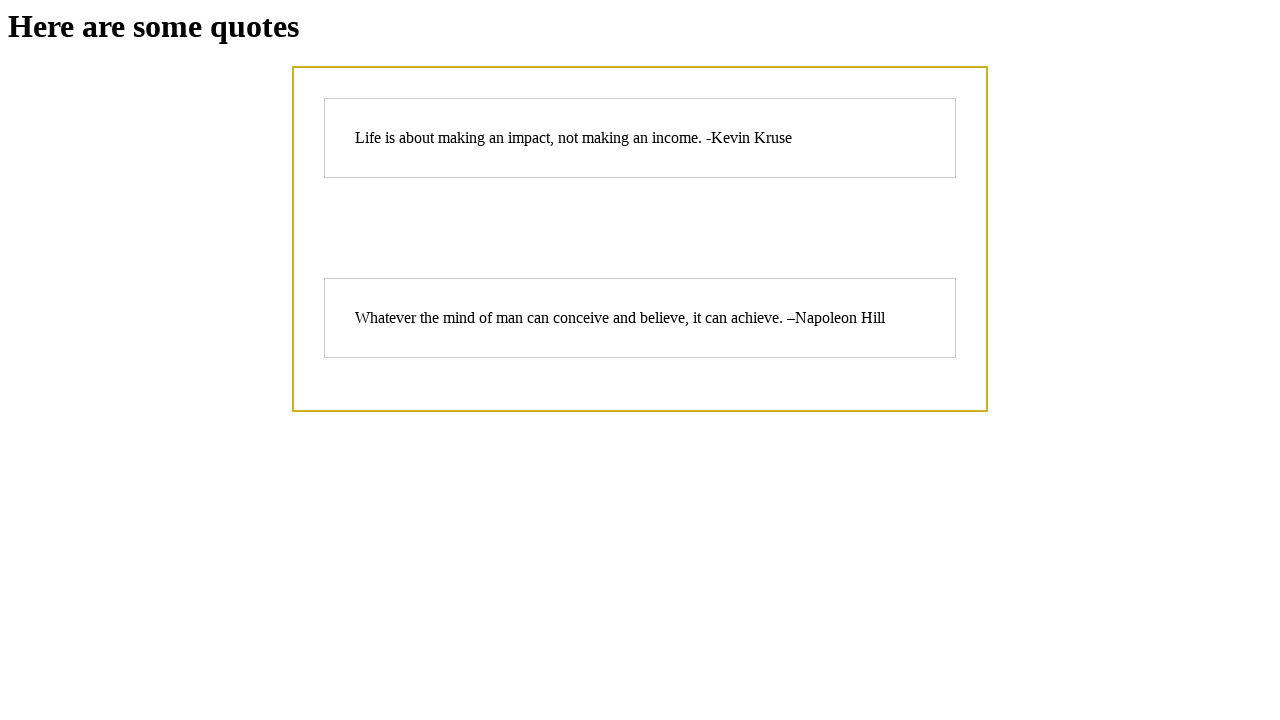

Navigated to complex JavaScript page
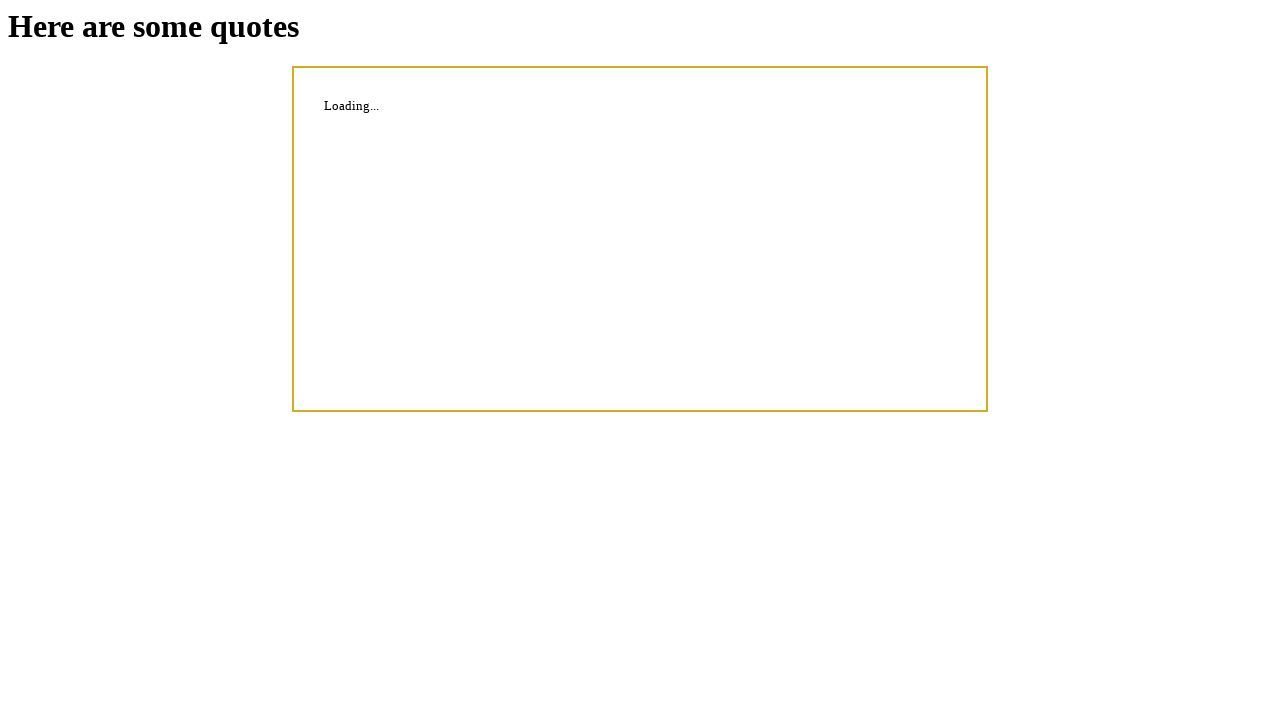

Waited for decoded quote elements to appear using CSS selector
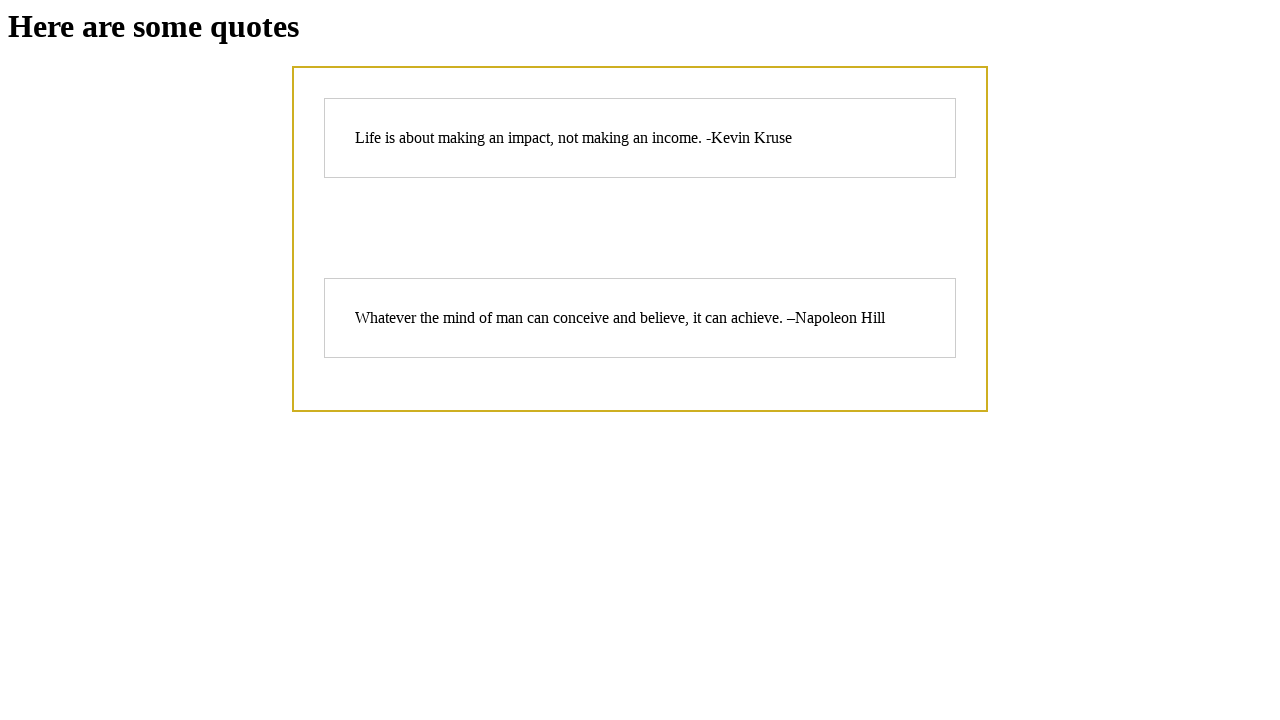

Retrieved all decoded quote elements from the page
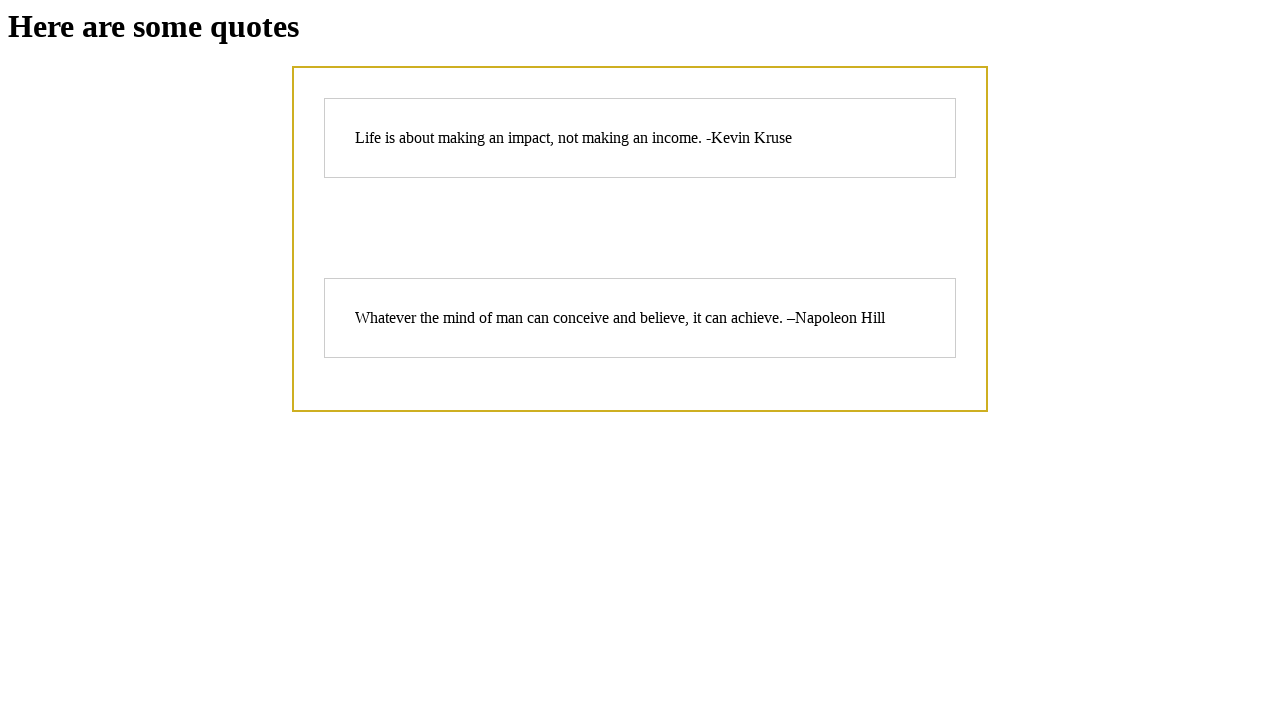

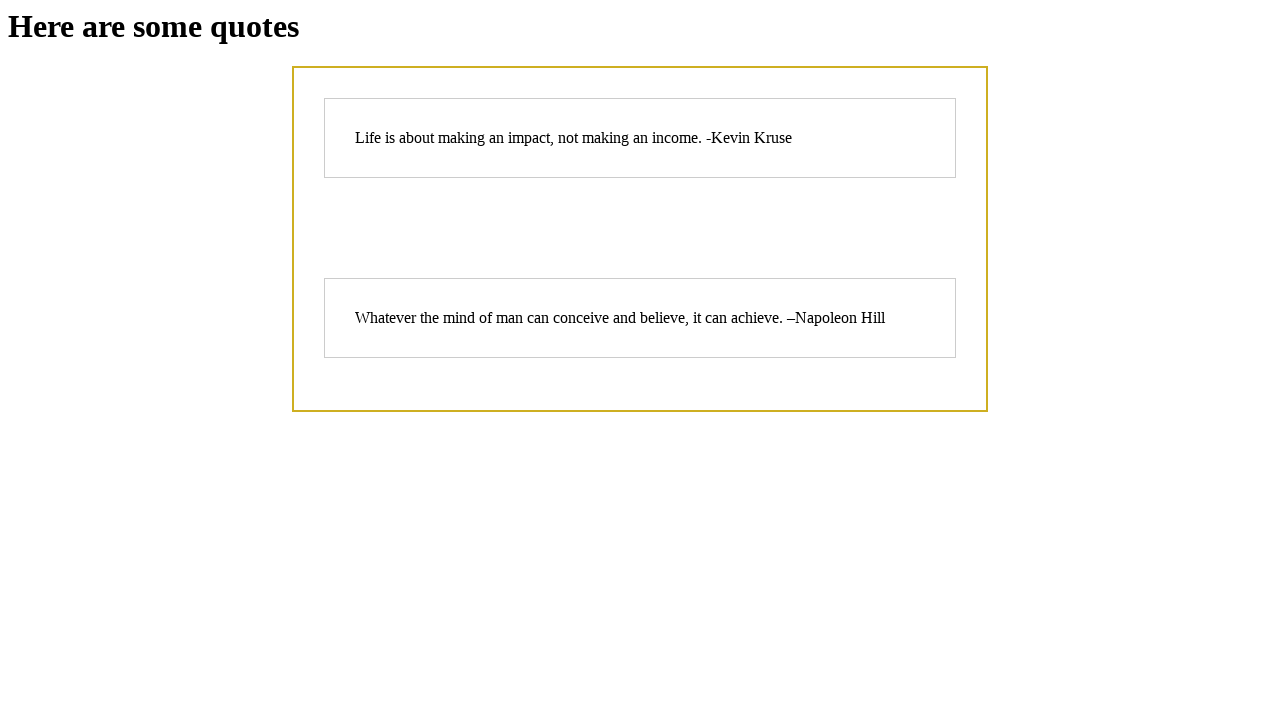